Tests Ctrl+click multi-select functionality by selecting non-adjacent grid items while holding Control key

Starting URL: http://jqueryui.com/resources/demos/selectable/display-grid.html

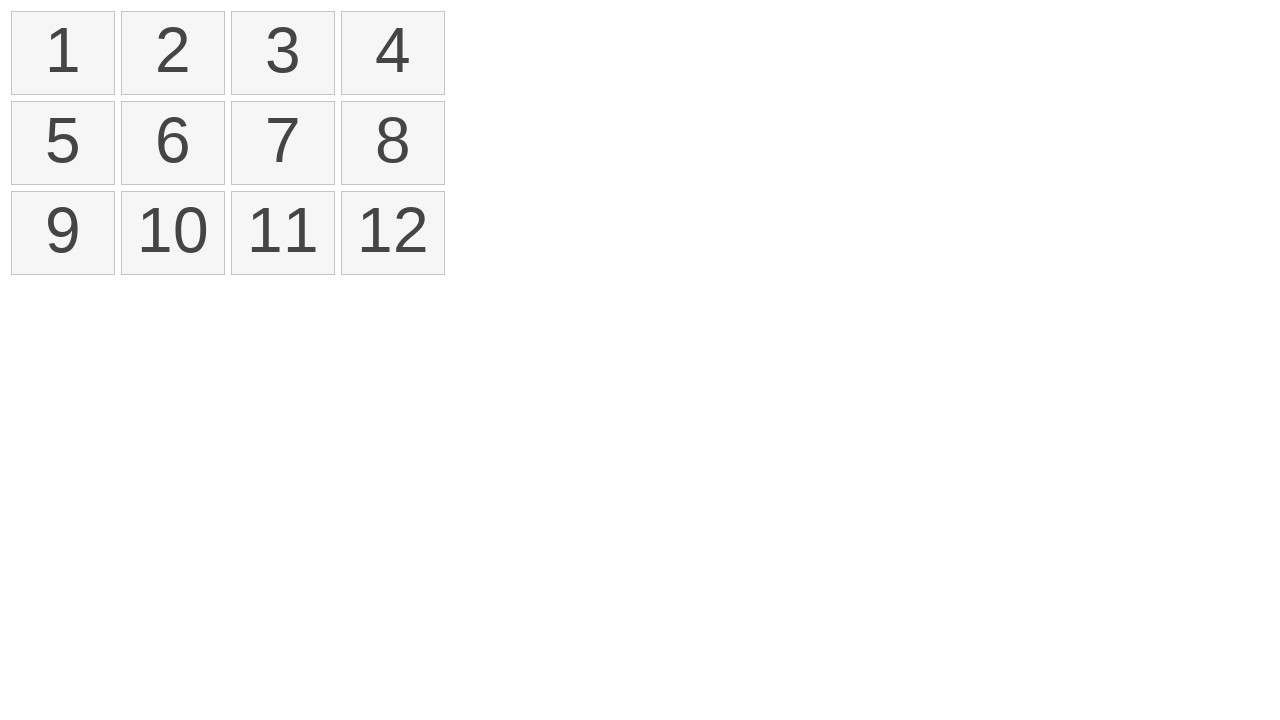

Waited for selectable grid items to load
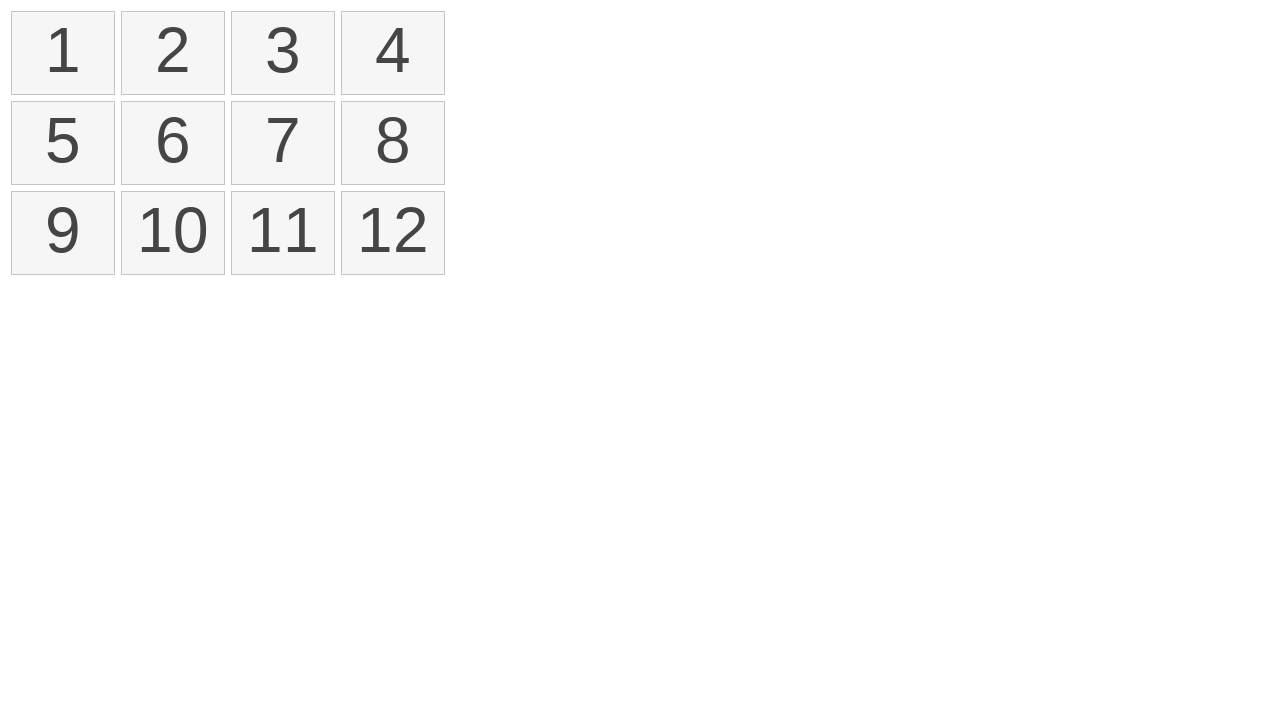

Clicked first grid item (index 0) at (63, 53) on #selectable li >> nth=0
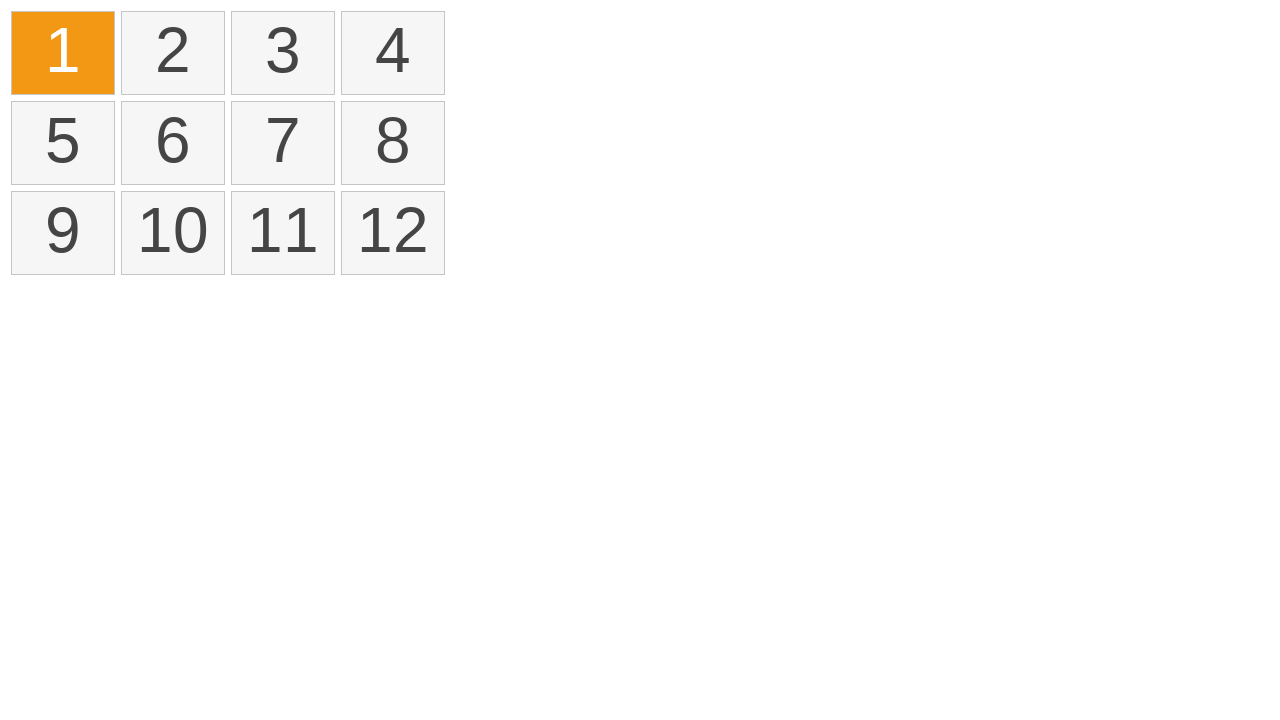

Ctrl+clicked fourth grid item (index 3) at (393, 53) on #selectable li >> nth=3
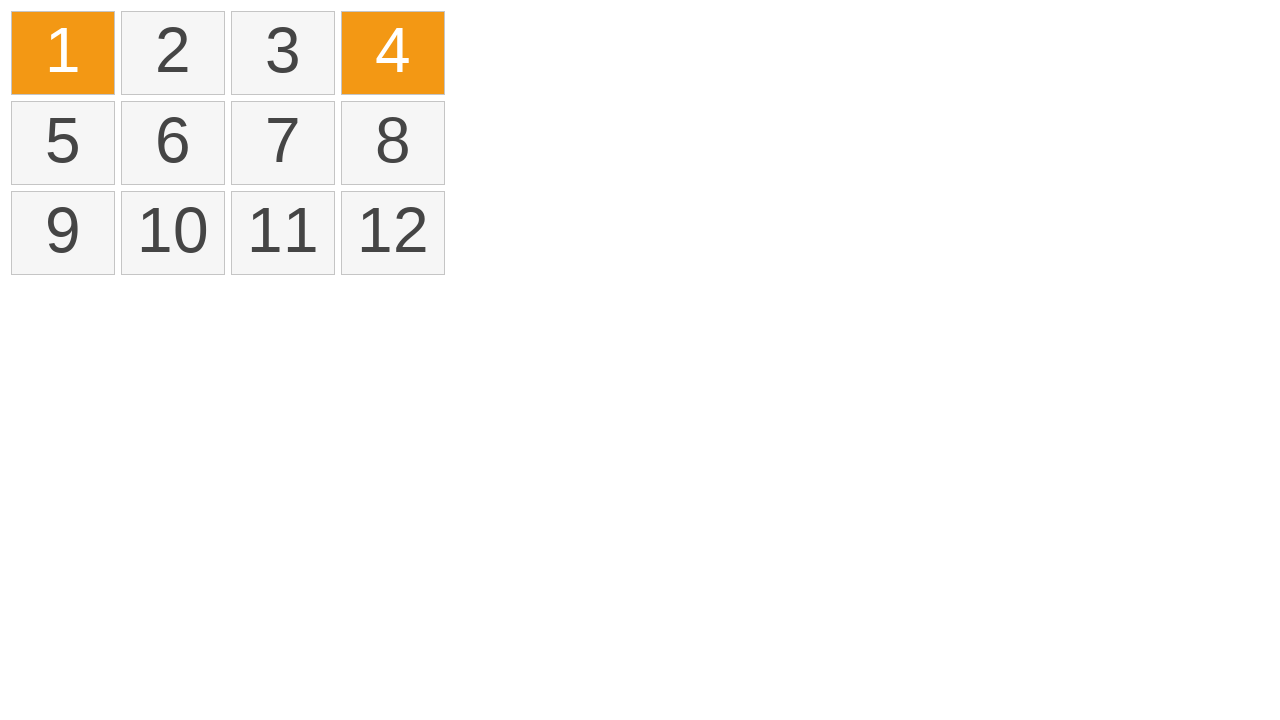

Ctrl+clicked sixth grid item (index 5) at (173, 143) on #selectable li >> nth=5
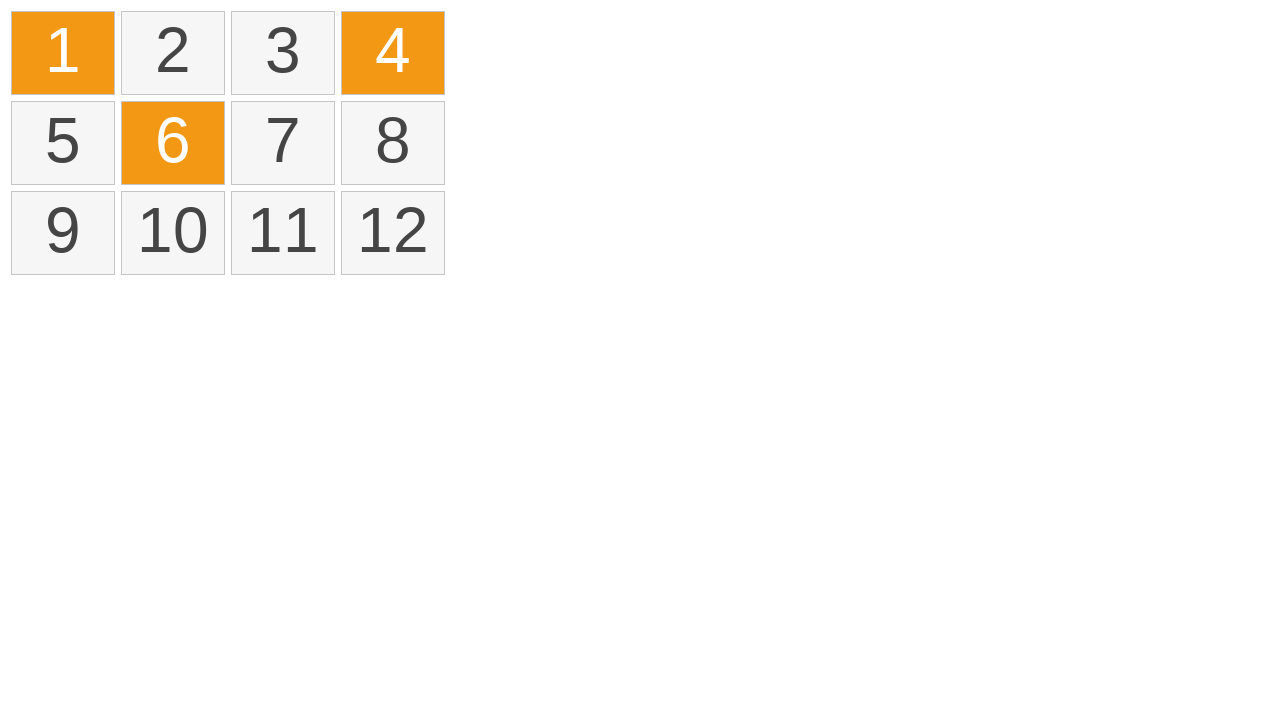

Ctrl+clicked eighth grid item (index 7) at (393, 143) on #selectable li >> nth=7
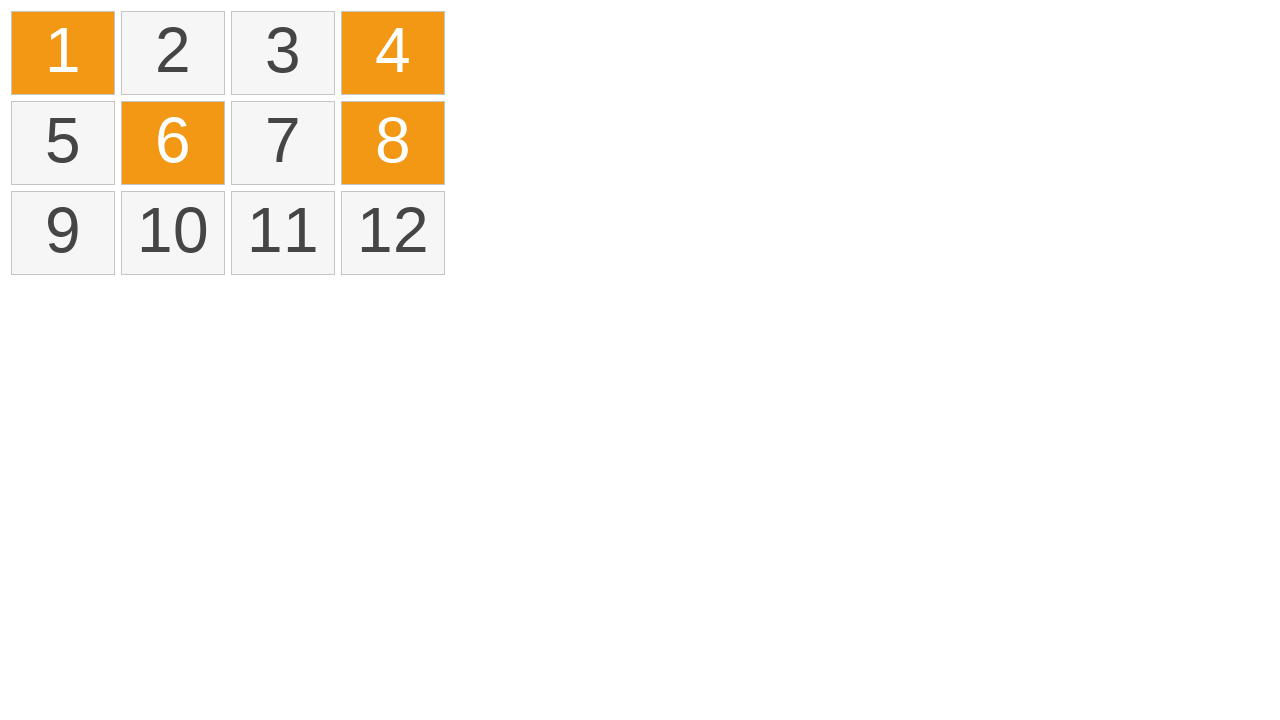

Verified that selected items are displayed with ui-selected class
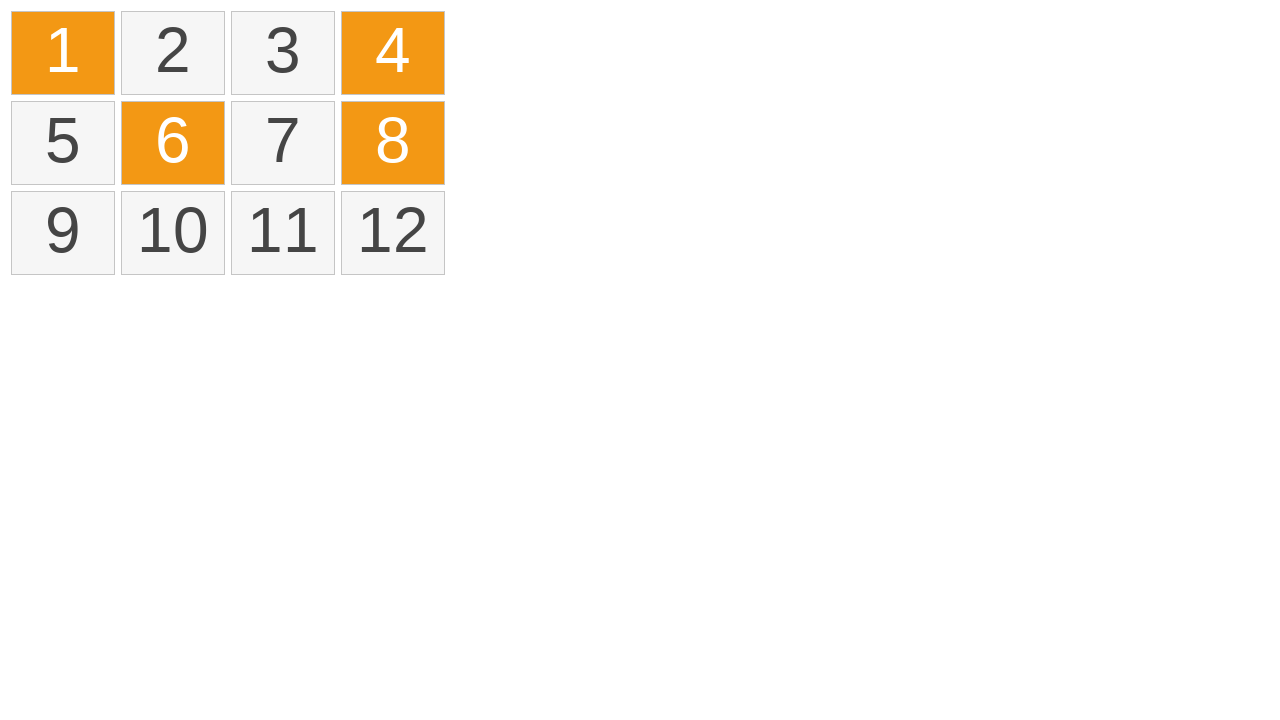

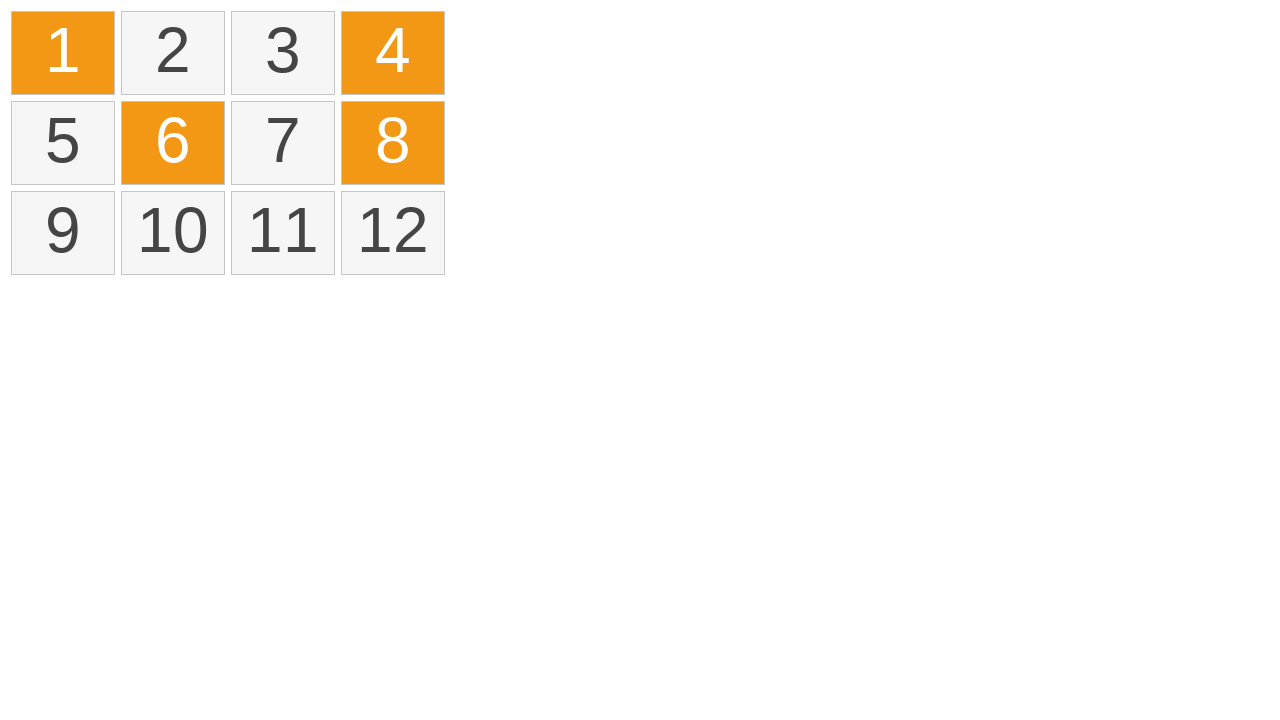